Tests adding specific vegetables (Cucumber, Broccoli, Carrot) to a shopping cart by searching through product listings and clicking the ADD TO CART button for matching items.

Starting URL: https://rahulshettyacademy.com/seleniumPractise/#/

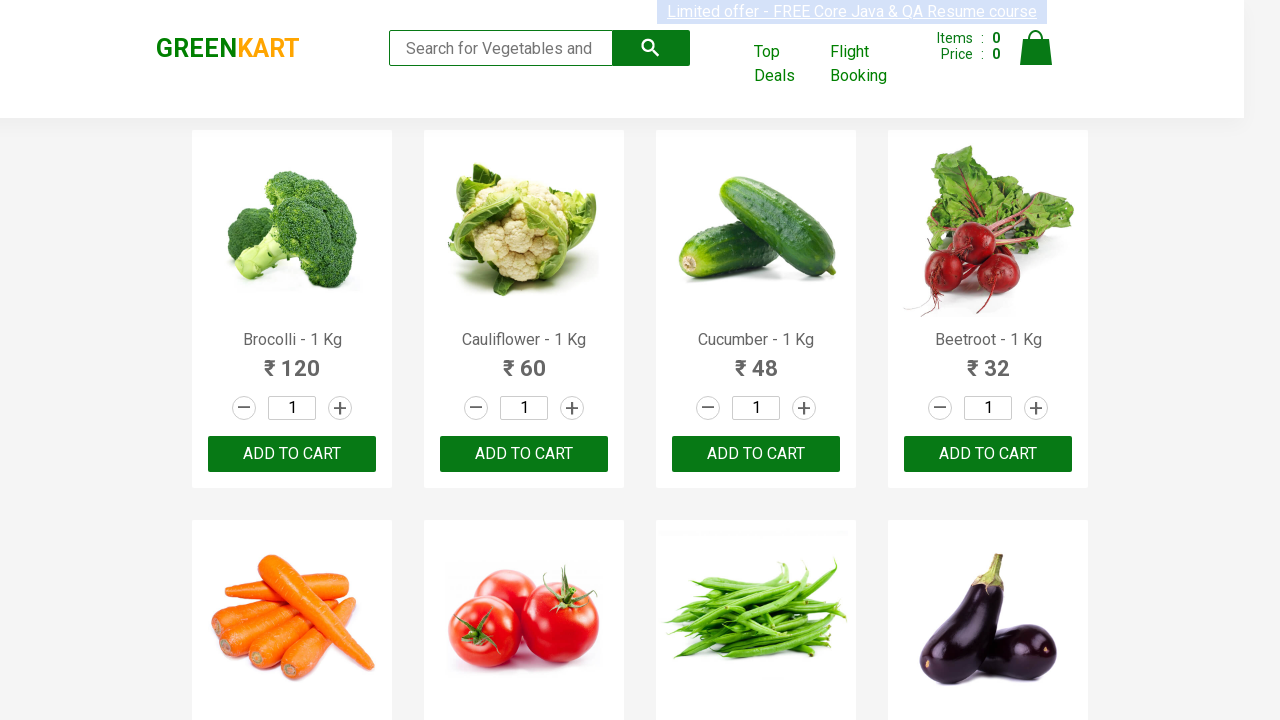

Waited for product listings to load
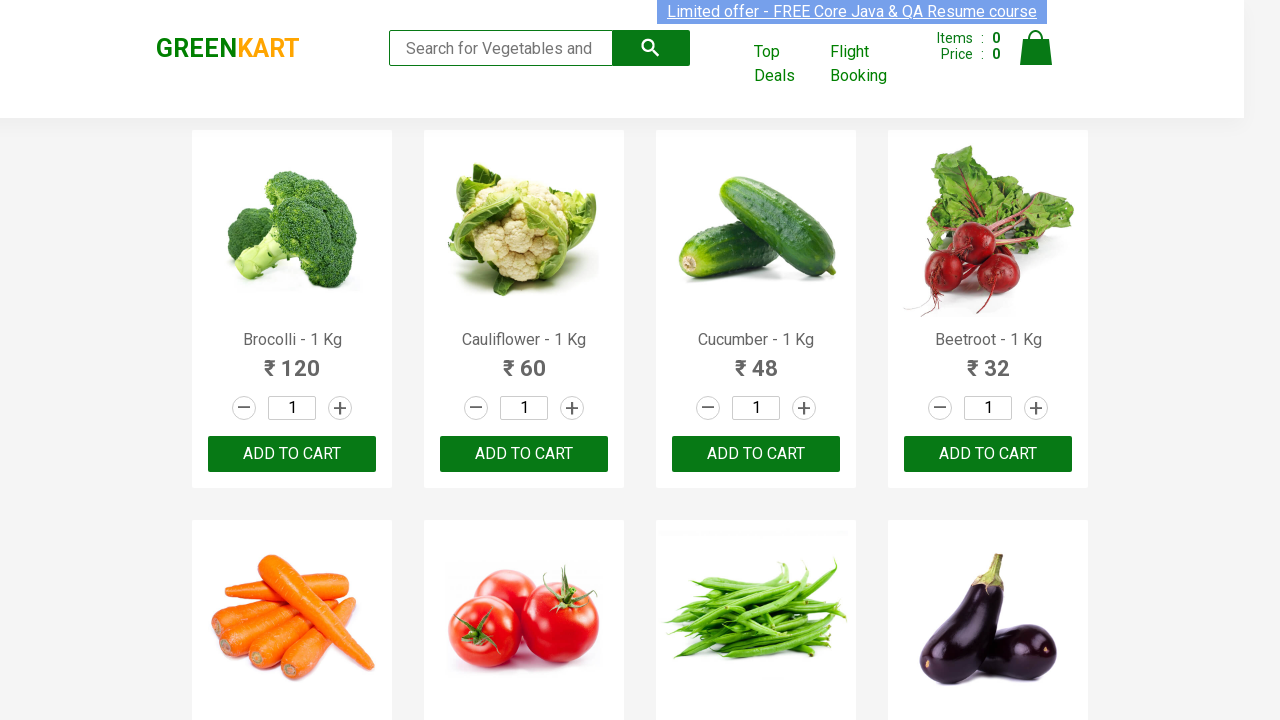

Retrieved all product elements from the page
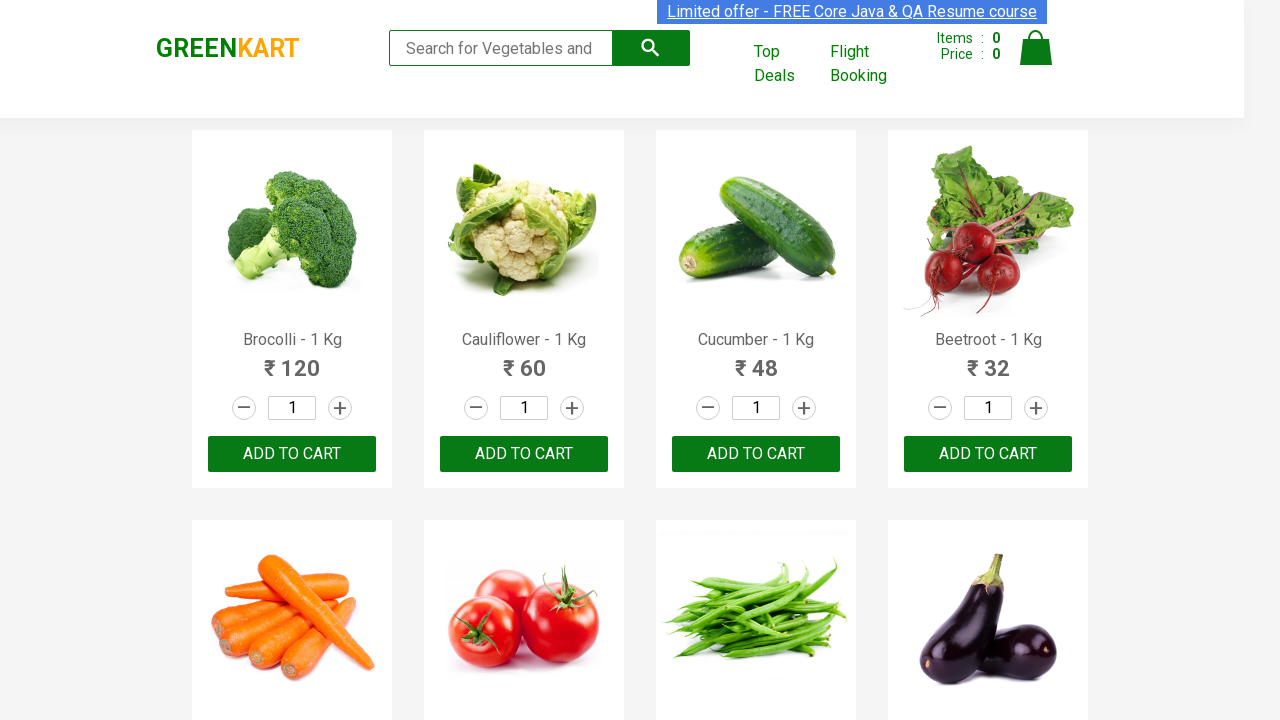

Added 'Brocolli' to cart (item 1 of 3) at (292, 454) on xpath=//button[text()='ADD TO CART'] >> nth=0
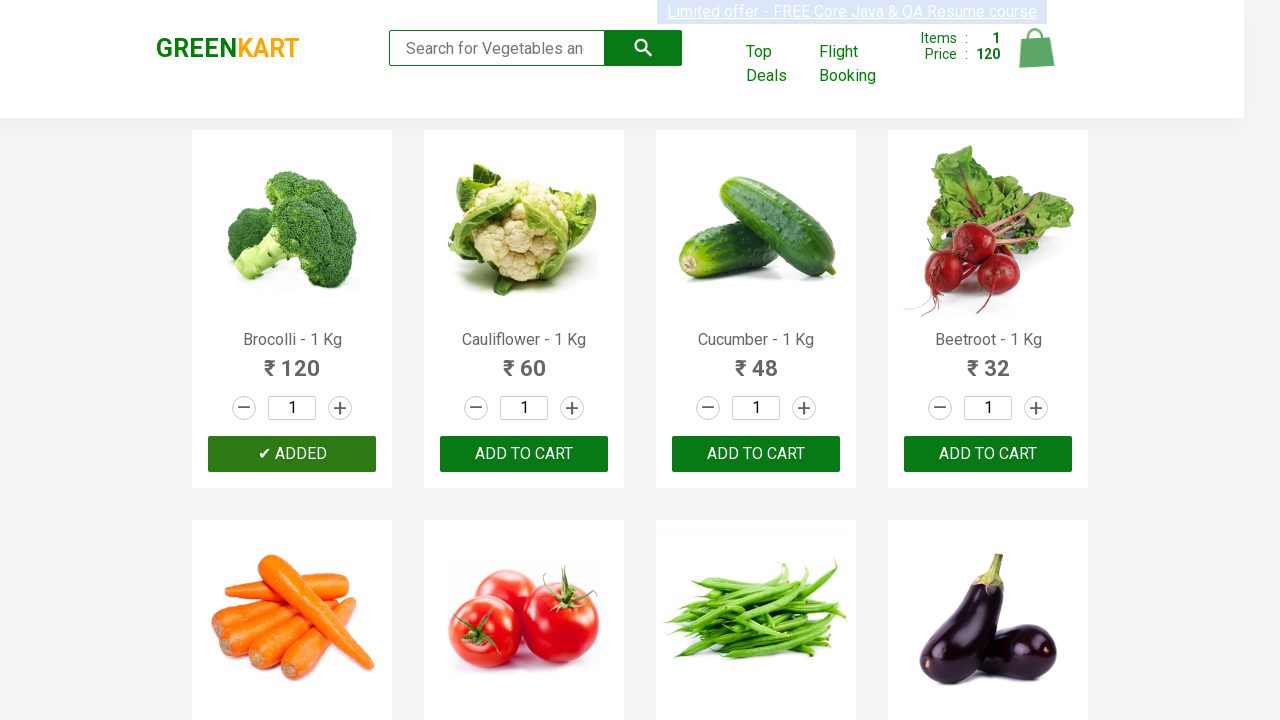

Added 'Cucumber' to cart (item 2 of 3) at (988, 454) on xpath=//button[text()='ADD TO CART'] >> nth=2
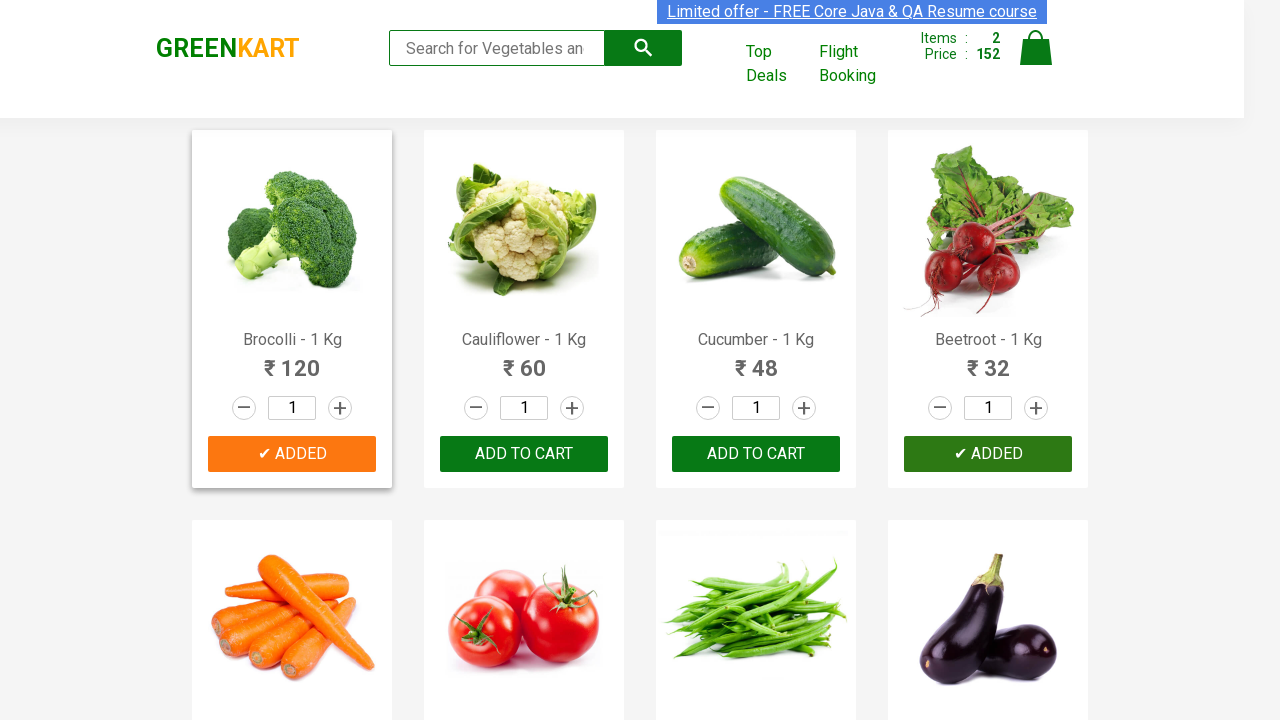

Added 'Carrot' to cart (item 3 of 3) at (756, 360) on xpath=//button[text()='ADD TO CART'] >> nth=4
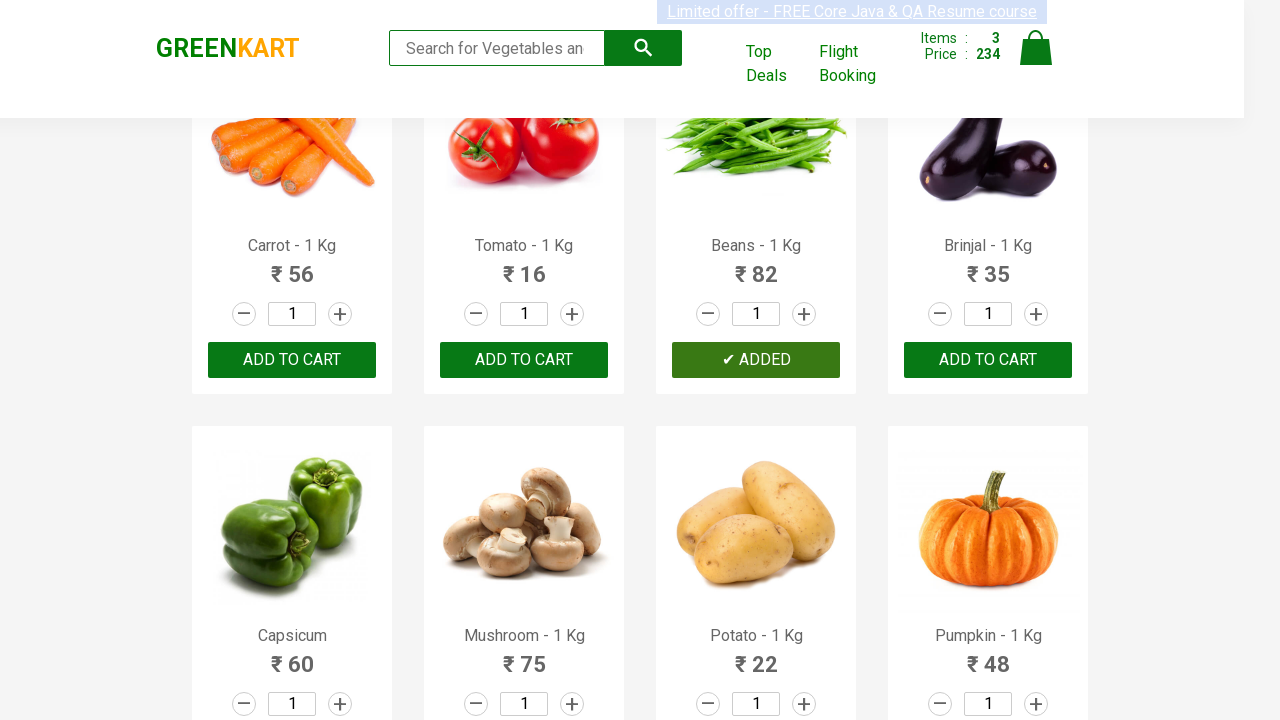

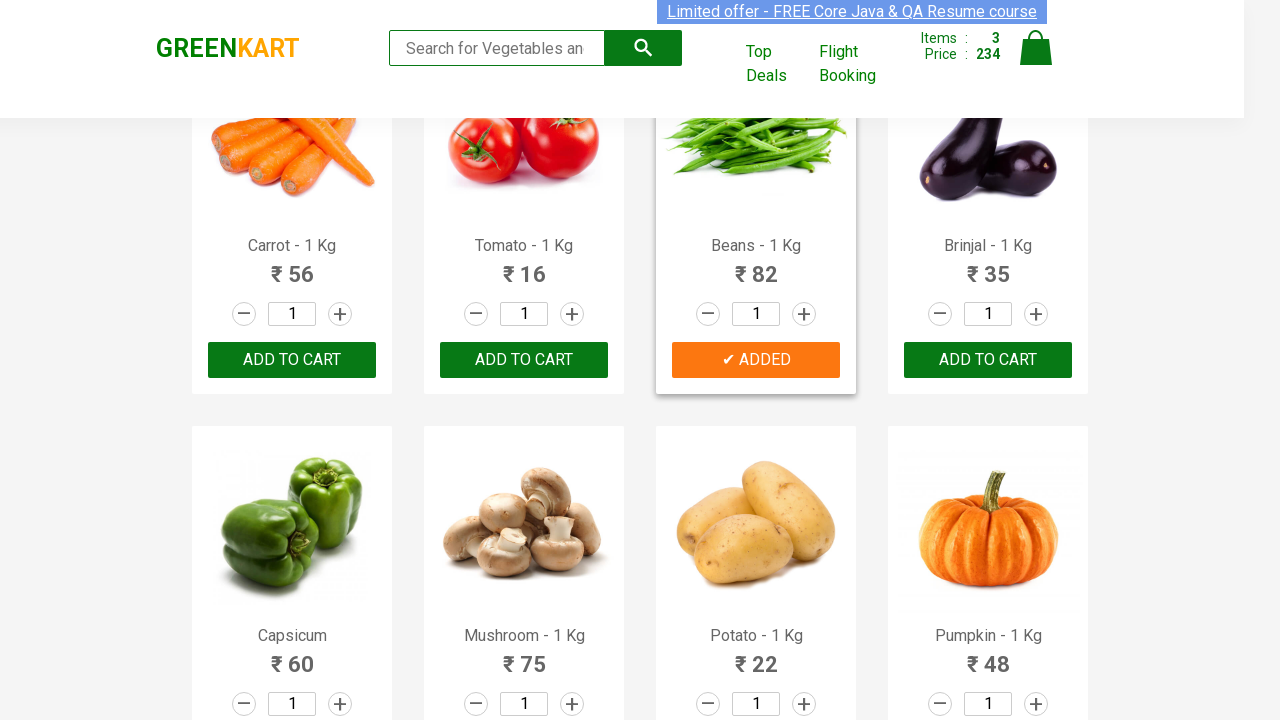